Tests form validation by submitting without selecting any skills/knowledge checkboxes, expecting an error alert

Starting URL: https://igorsmasc.github.io/fomulario_cadastro_selenium/

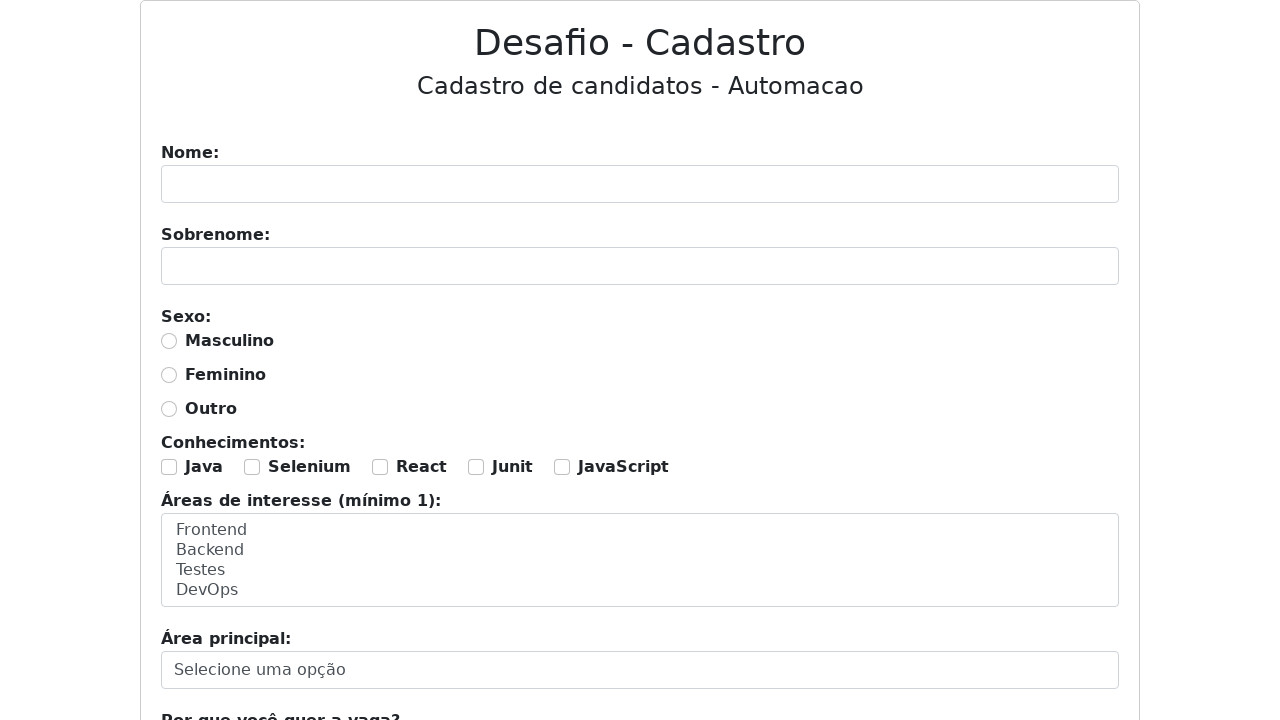

Navigated to form page
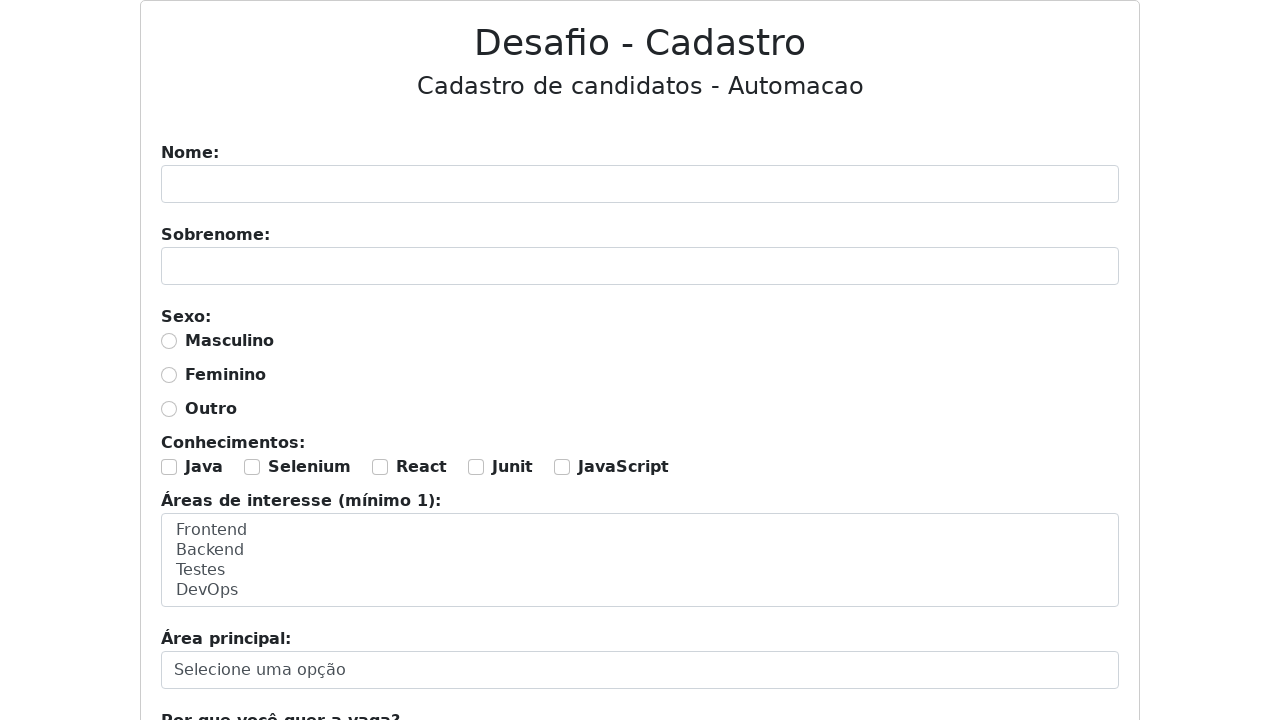

Filled name field with 'Hamilcar' on #nome
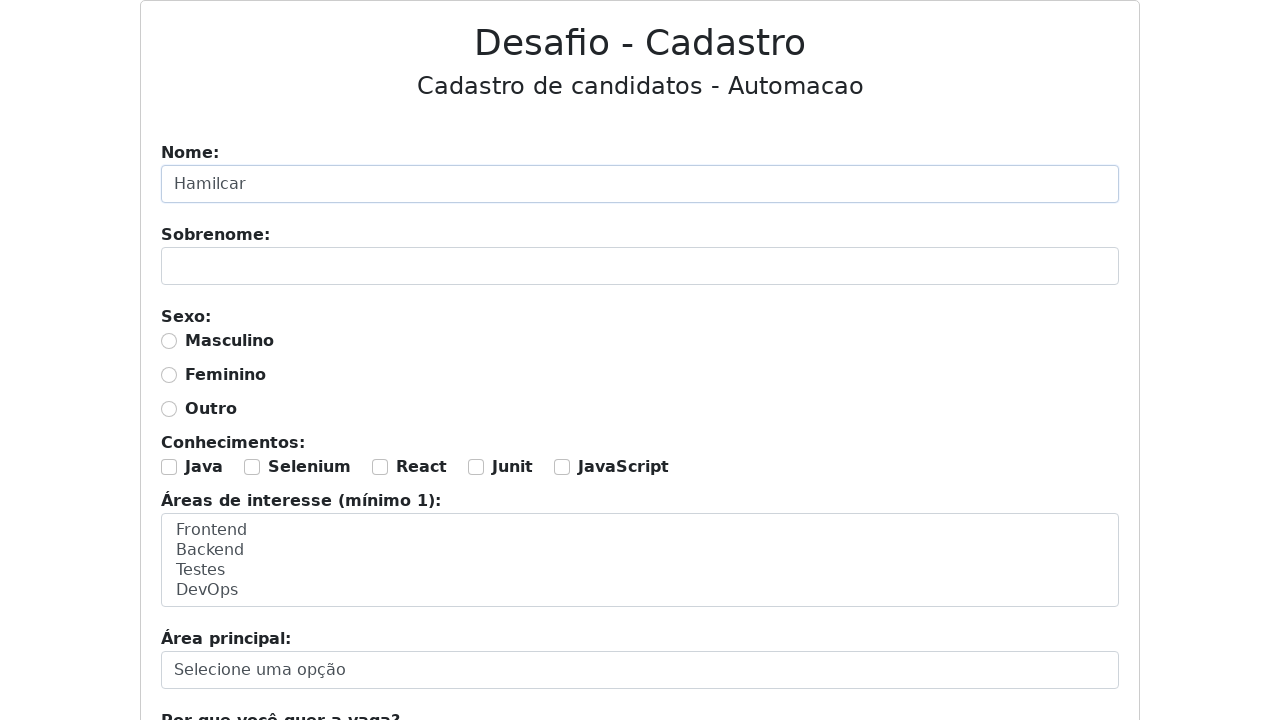

Filled surname field with 'Tortora da Silva' on #sobrenome
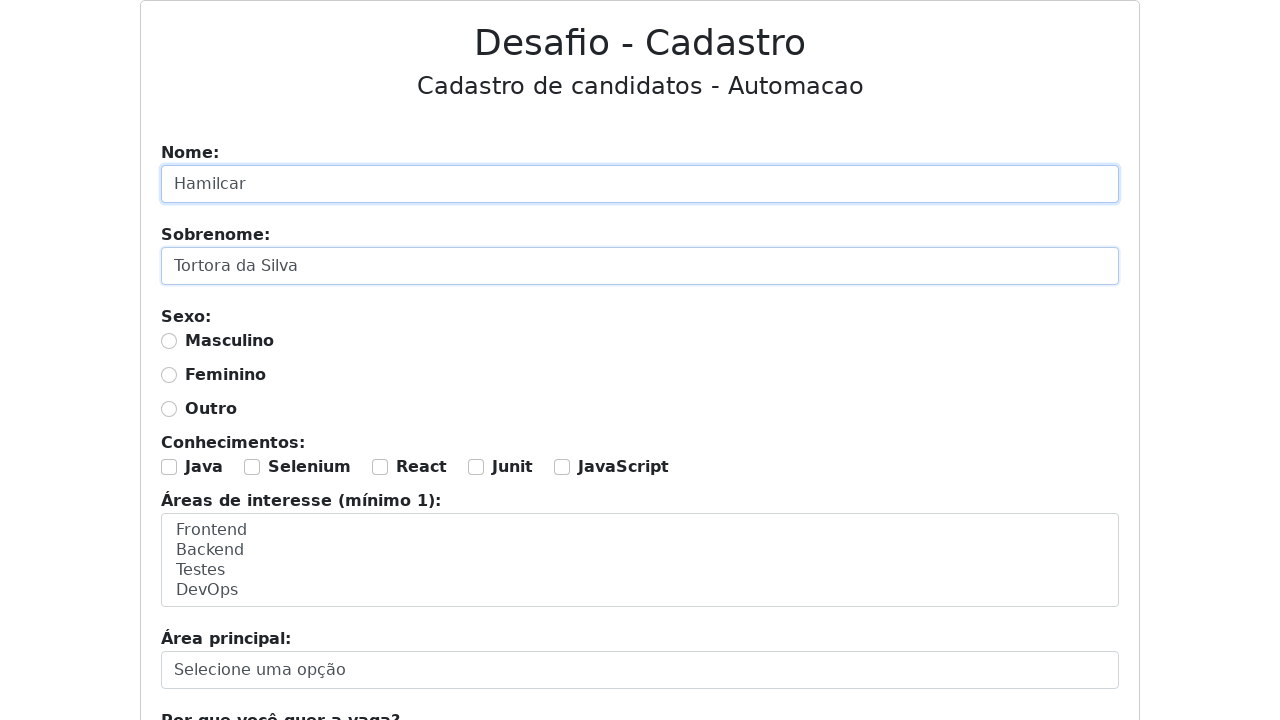

Selected 'Masculino' gender option at (169, 341) on #masculino
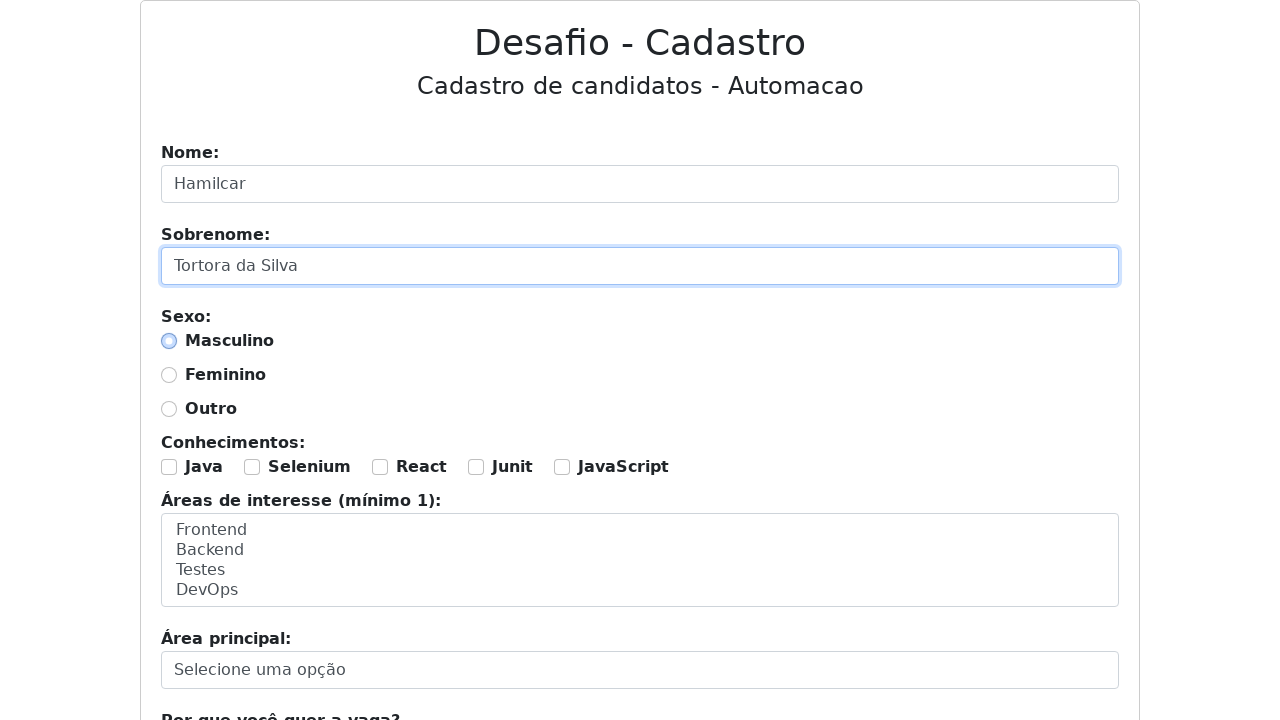

Selected 'Backend' and 'Testes' in area of interest dropdown on #area-interesse
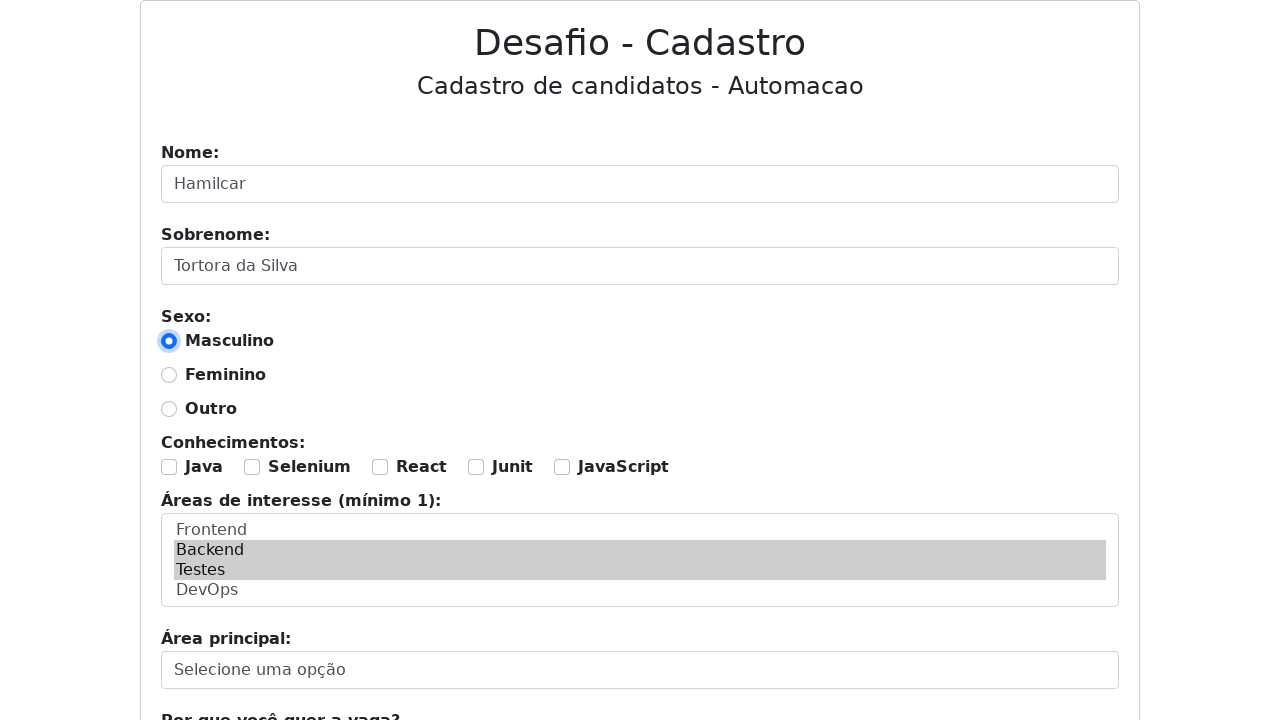

Selected 'Backend' in motivation dropdown on #motivacao
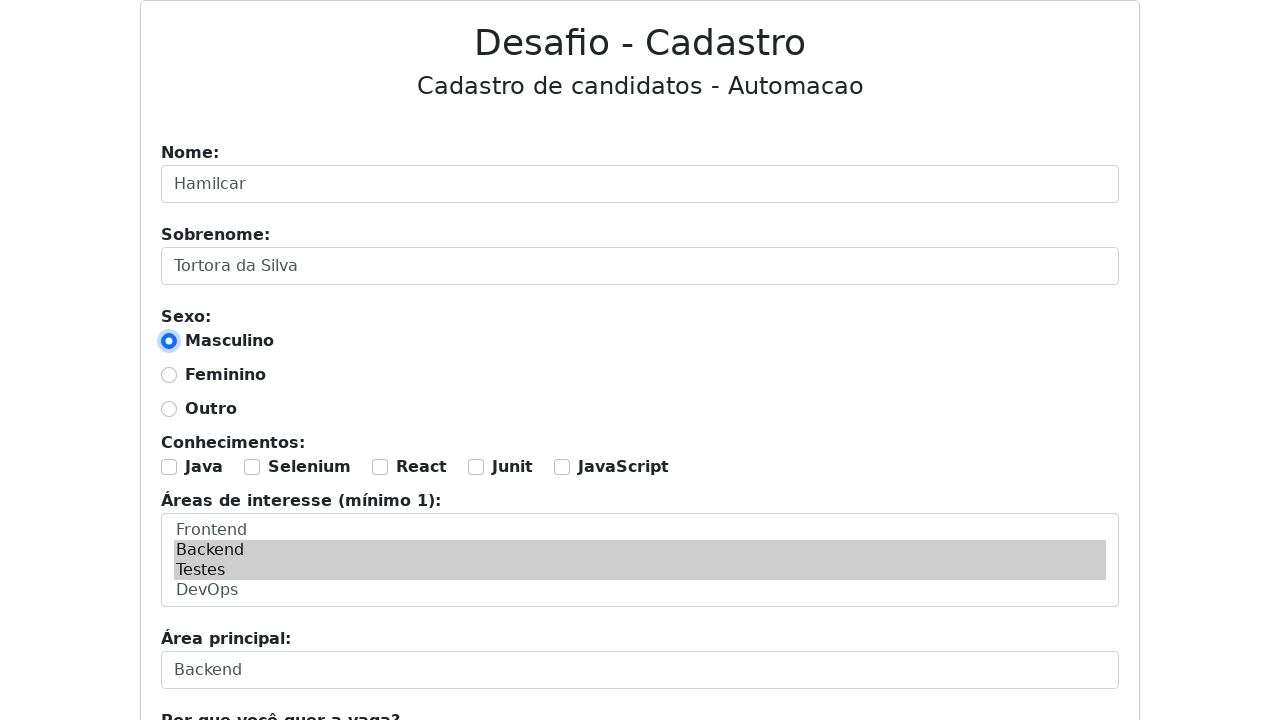

Filled 'porque' field with motivation text on #porque
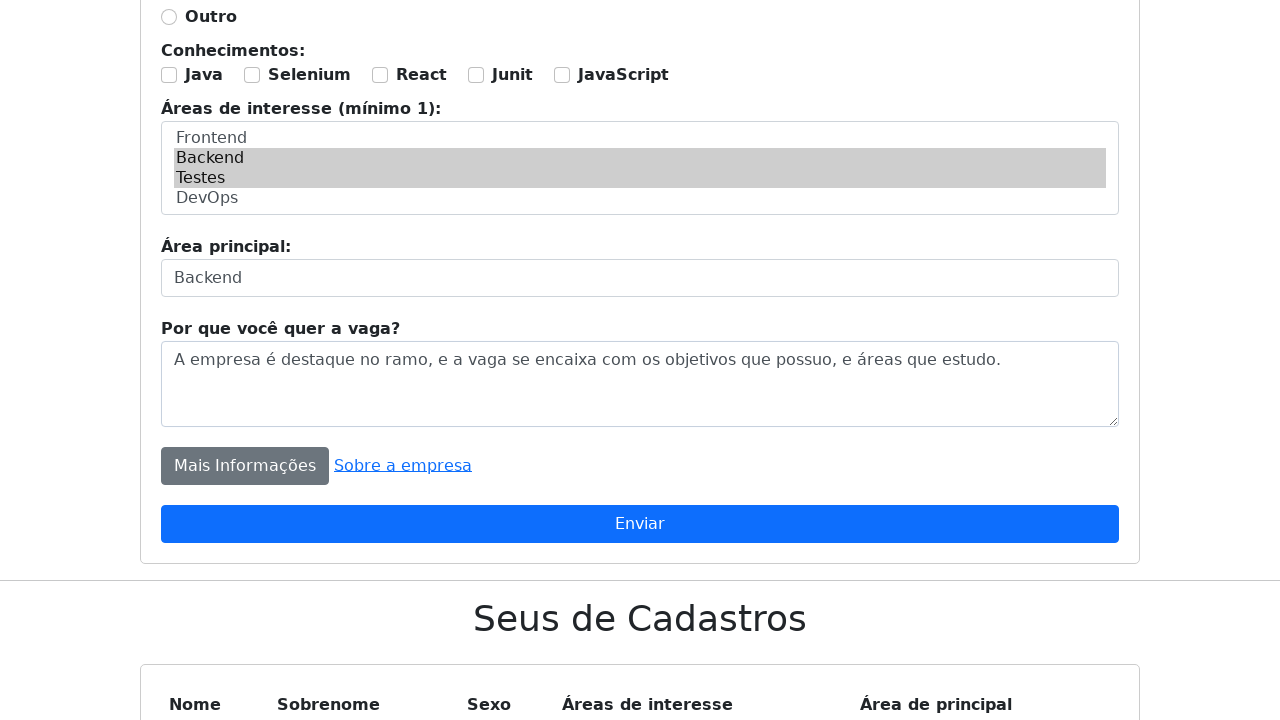

Clicked submit button without selecting any skills/knowledge checkboxes at (640, 524) on xpath=//div[8]/button[2]
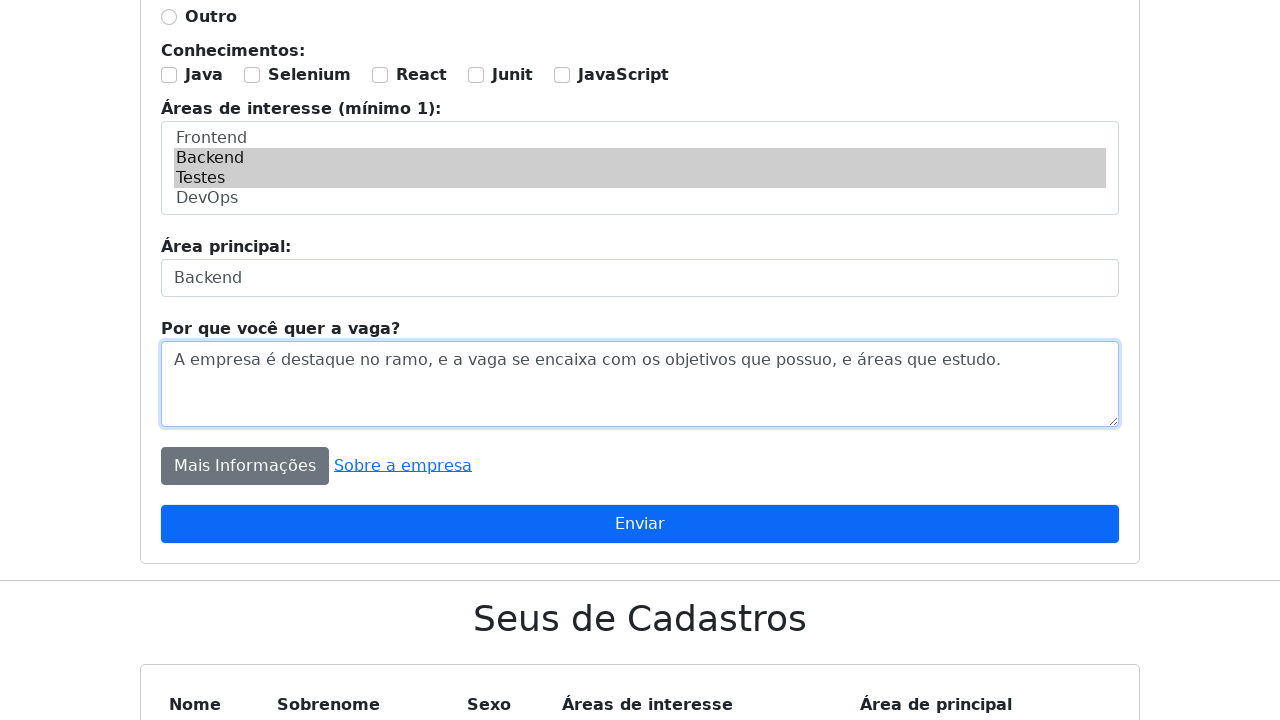

Set up dialog handler to accept validation alert
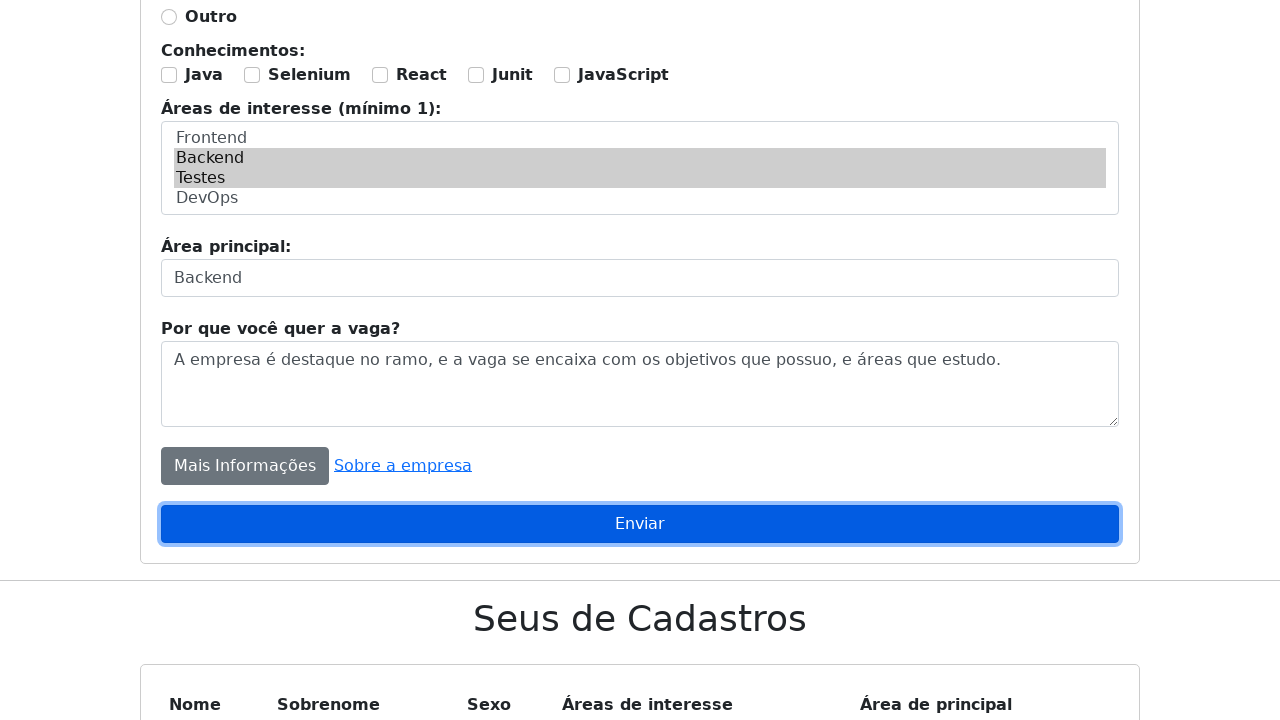

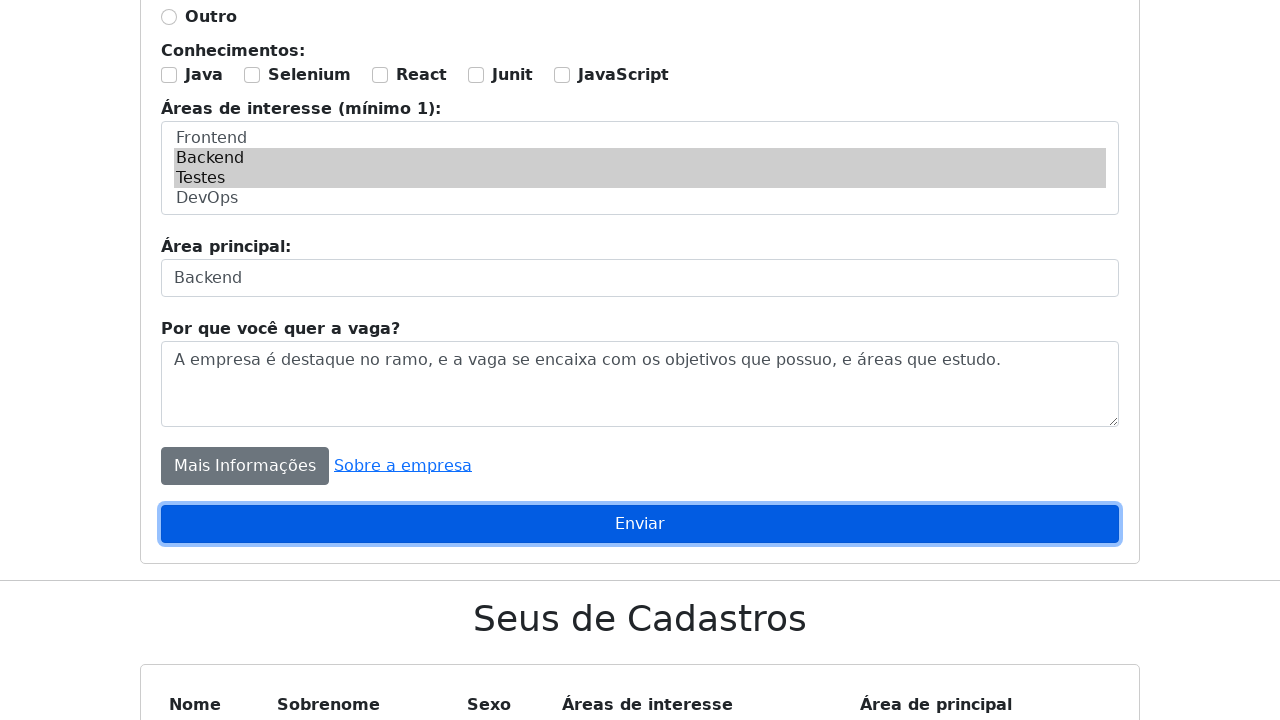